Tests toggle switch functionality by clicking a CSS toggle element twice

Starting URL: https://www.w3schools.com/howto/howto_css_switch.asp

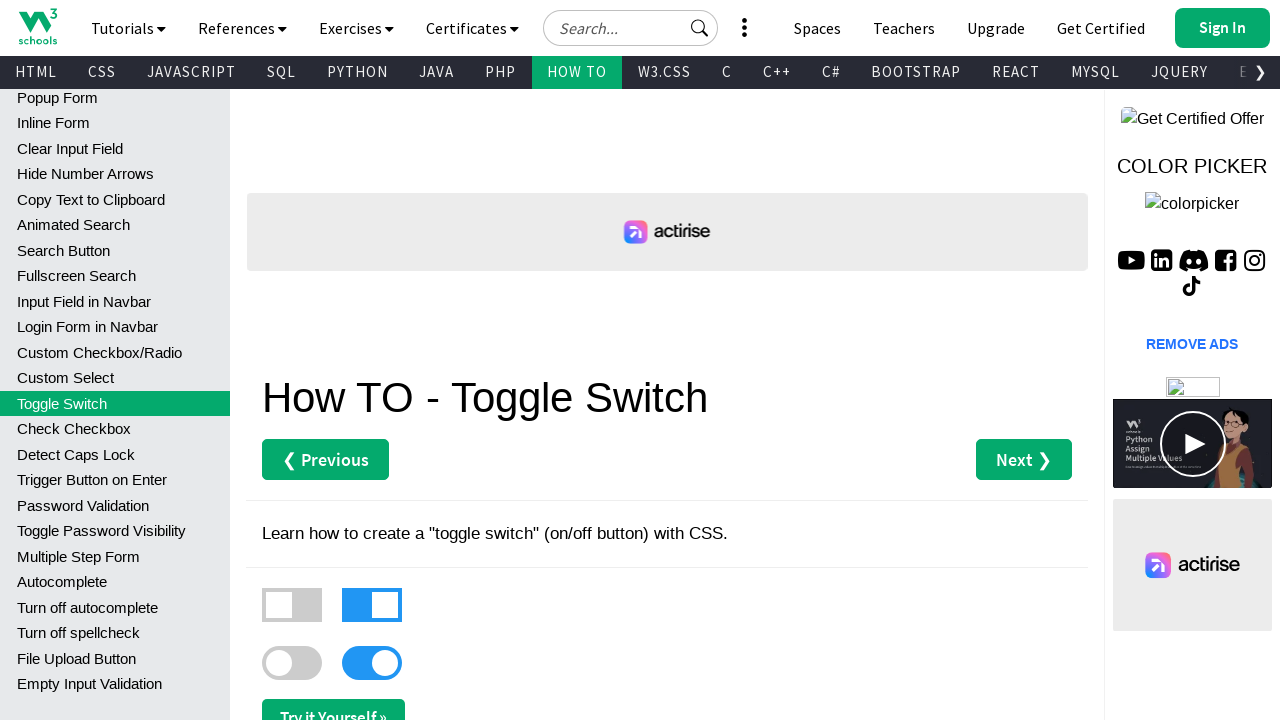

Clicked the CSS toggle switch element (first click) at (292, 663) on xpath=//*[@id='main']/label[3]/div
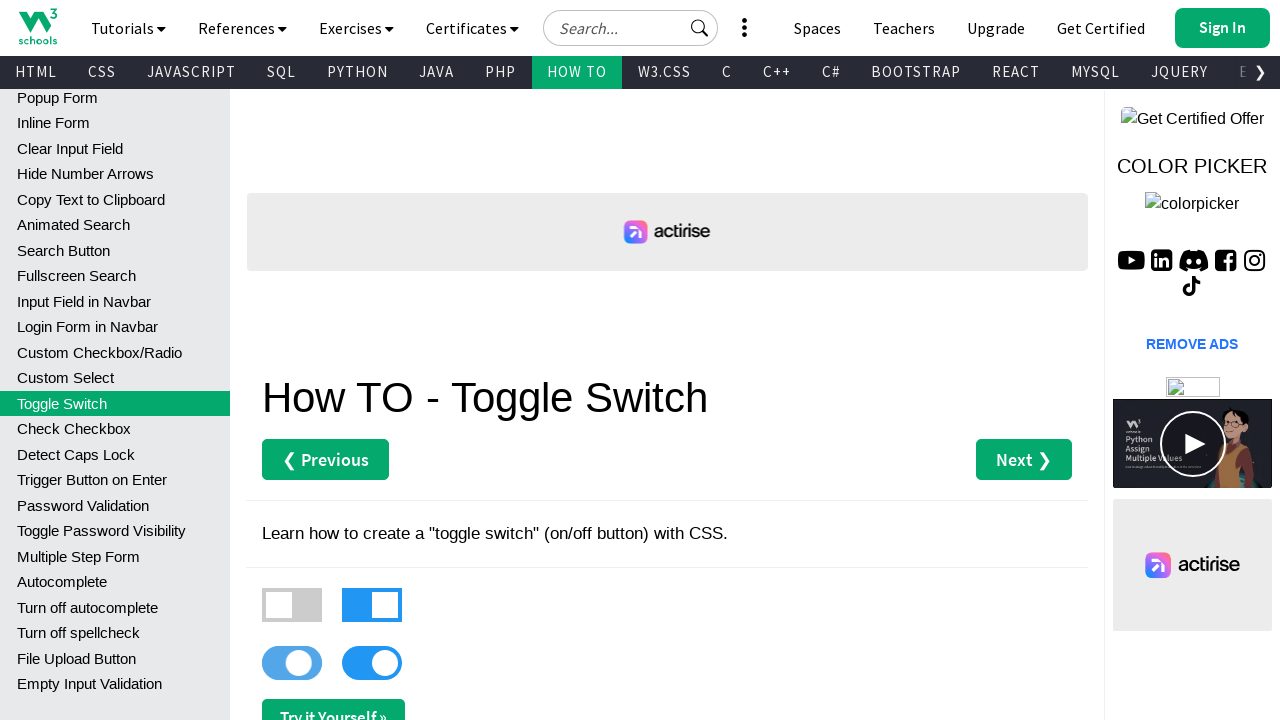

Clicked the CSS toggle switch element again to toggle it back at (292, 663) on xpath=//*[@id='main']/label[3]/div
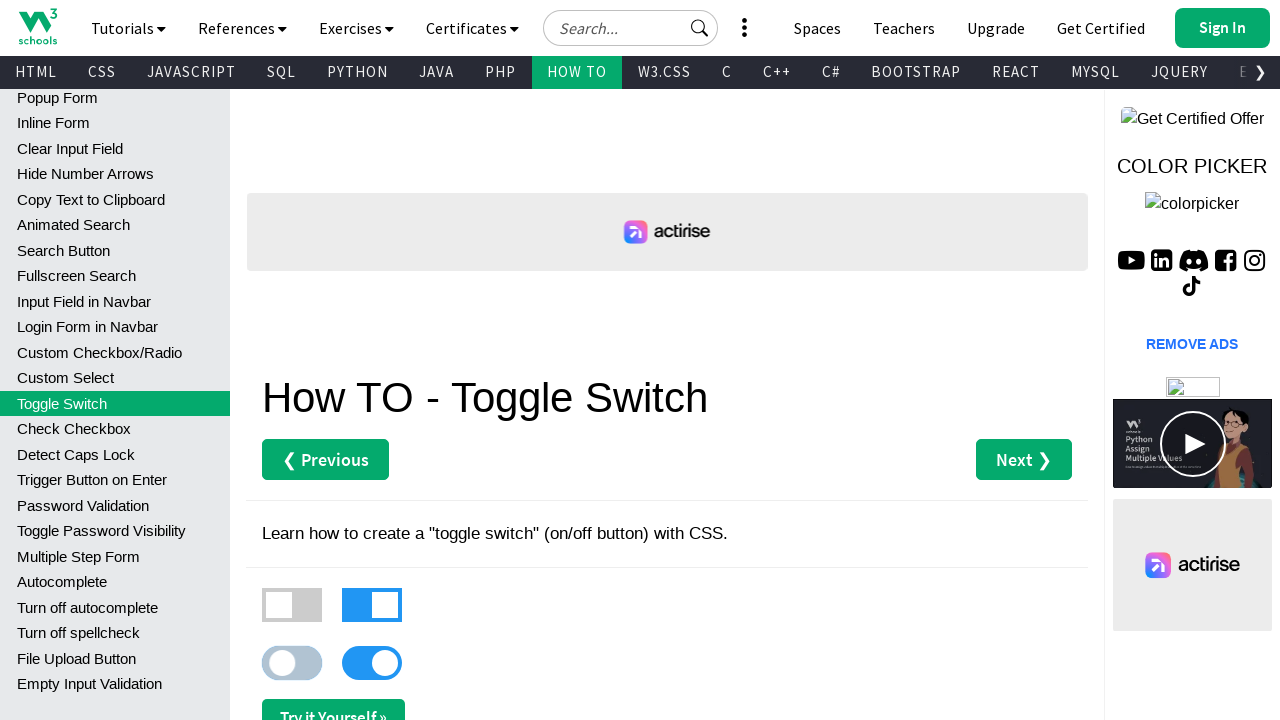

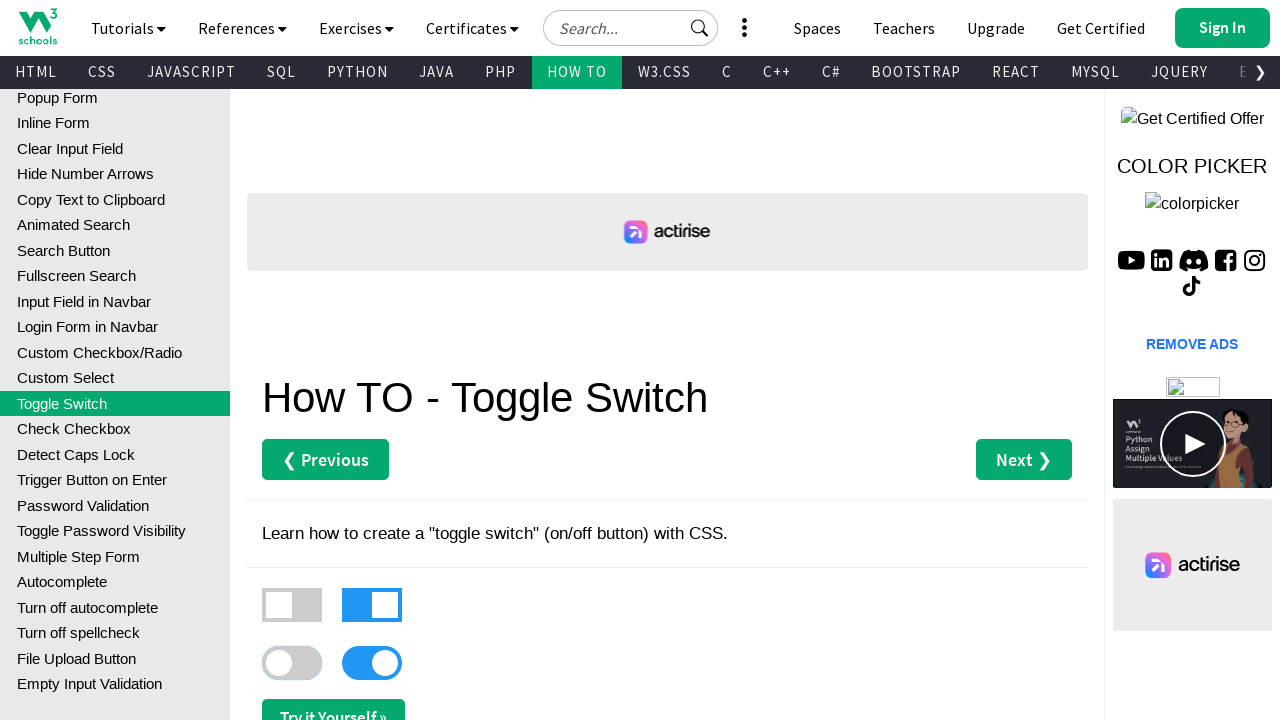